Tests adding products to cart and removing them by navigating to the products page, adding multiple items to cart, then removing one item from the cart page

Starting URL: http://automationexercise.com

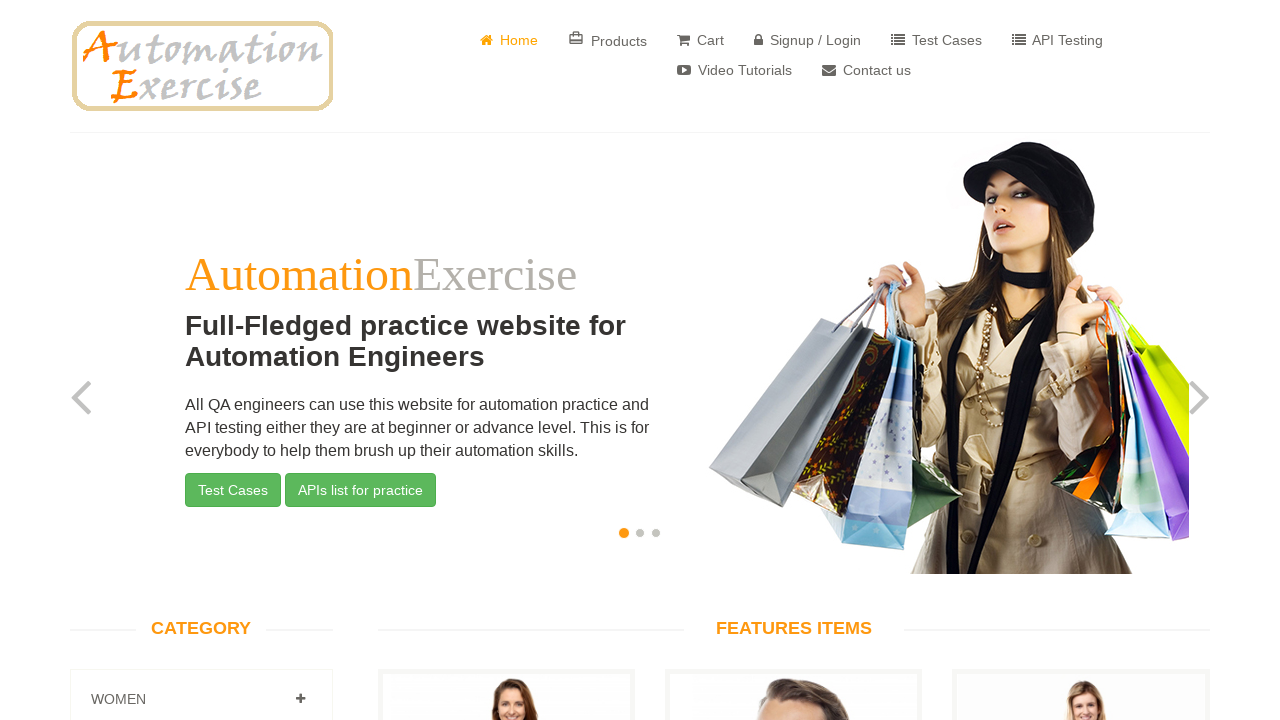

Clicked add to cart button for first product at (506, 361) on .productinfo .add-to-cart >> nth=0
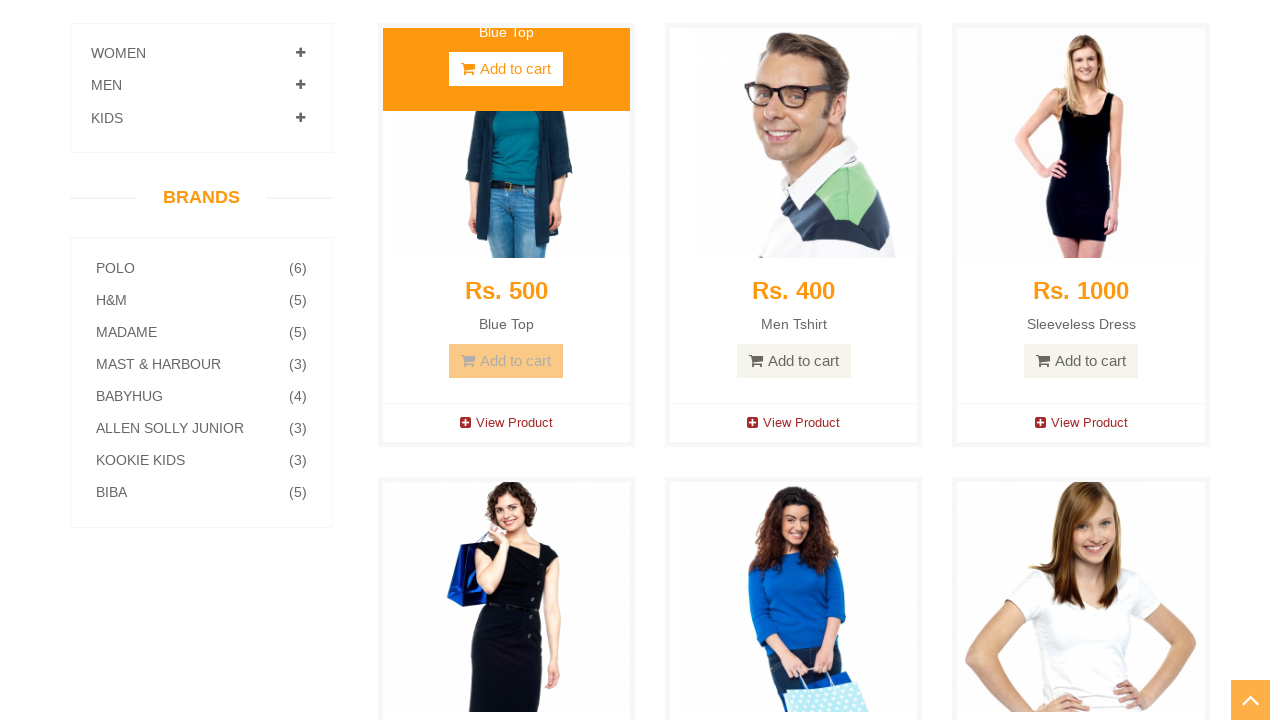

Continue Shopping button appeared in cart modal
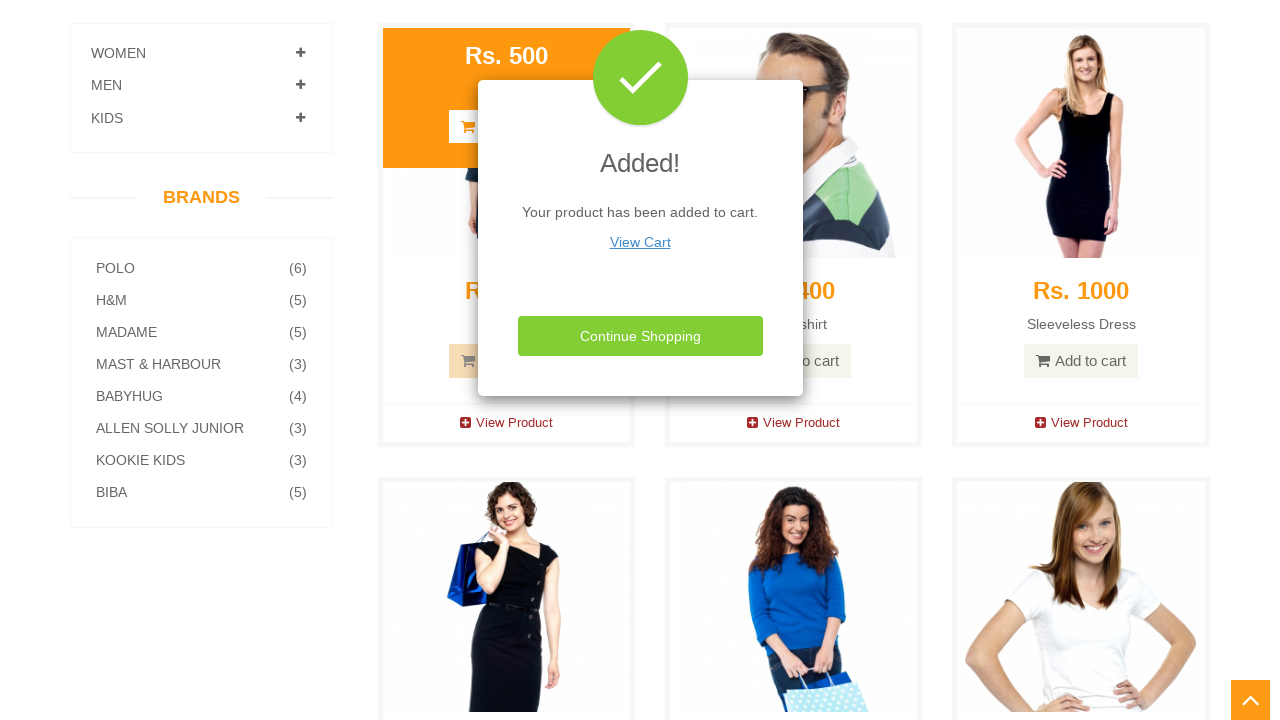

Clicked Continue Shopping button to close modal at (640, 336) on #cartModal button.btn-success
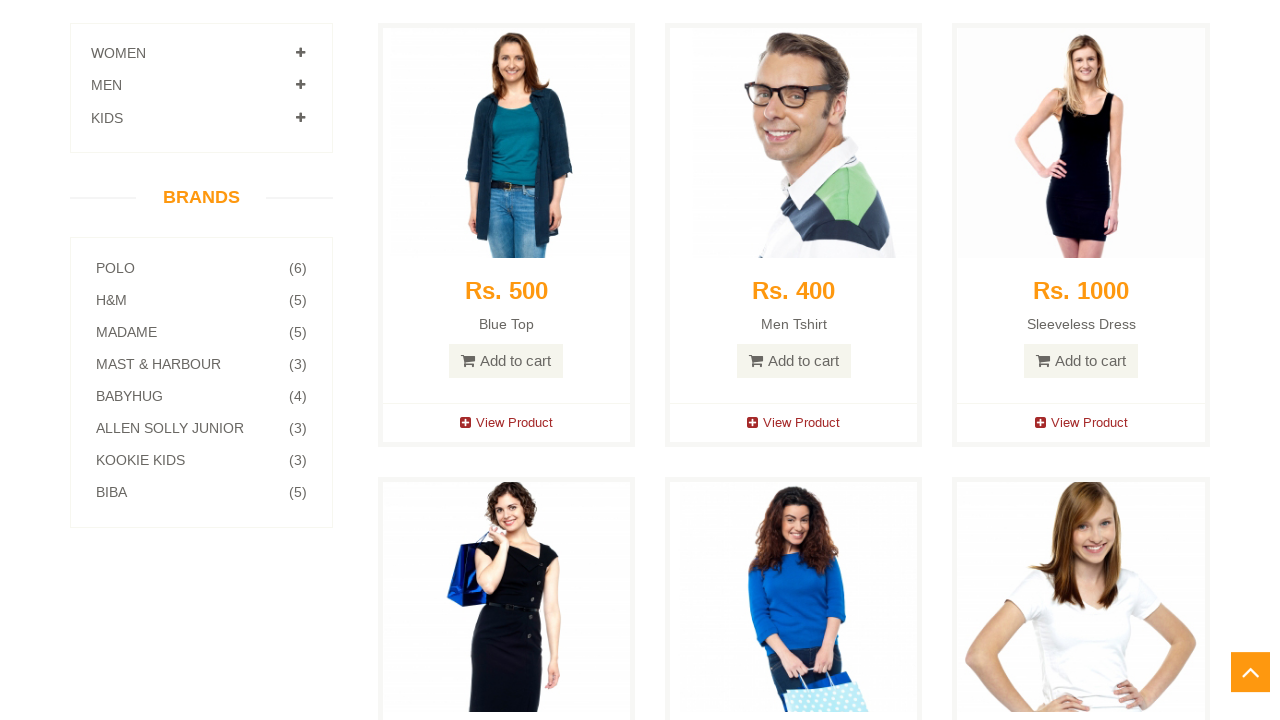

Clicked add to cart button for second product at (794, 361) on .productinfo .add-to-cart >> nth=1
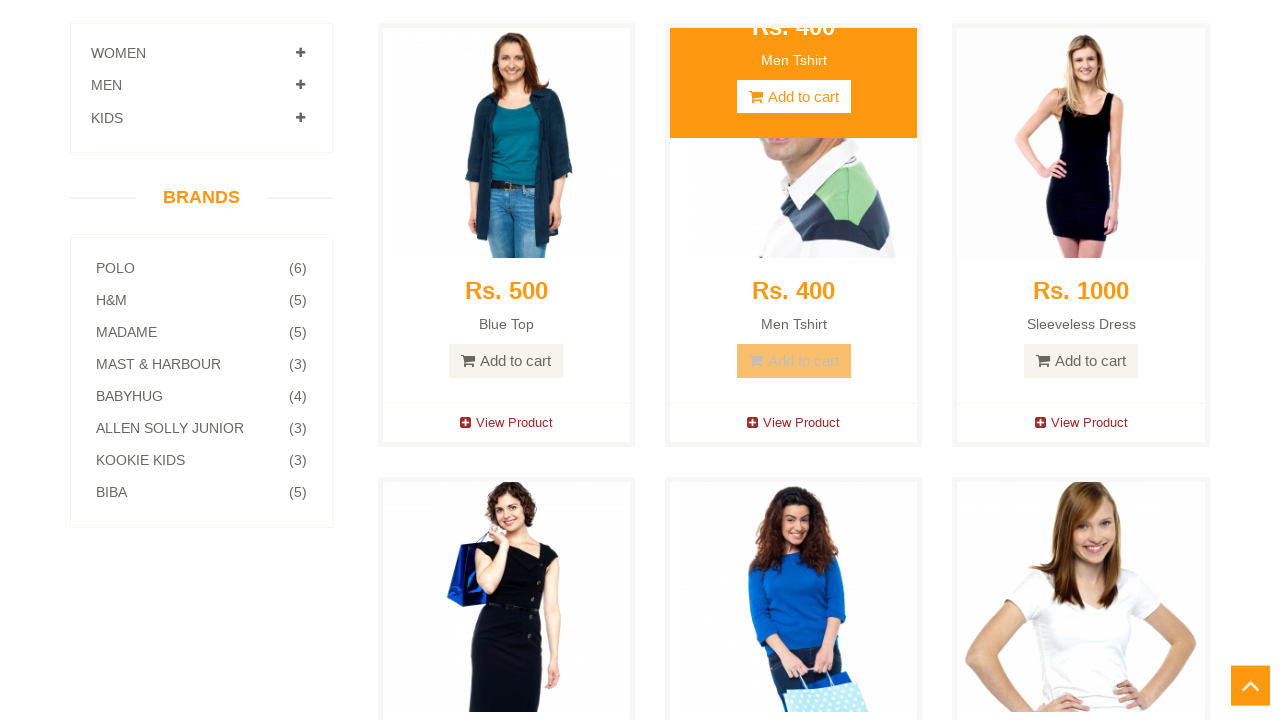

Continue Shopping button appeared in cart modal again
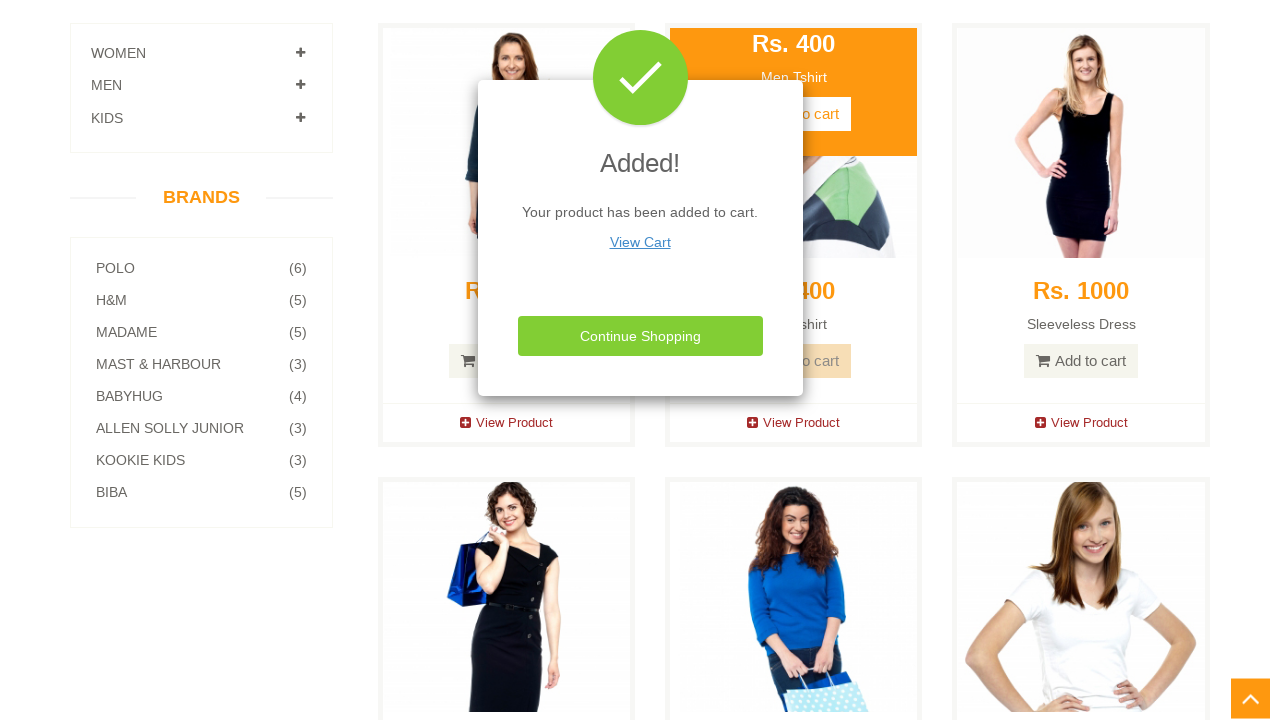

Clicked Continue Shopping button to close modal again at (640, 336) on #cartModal button.btn-success
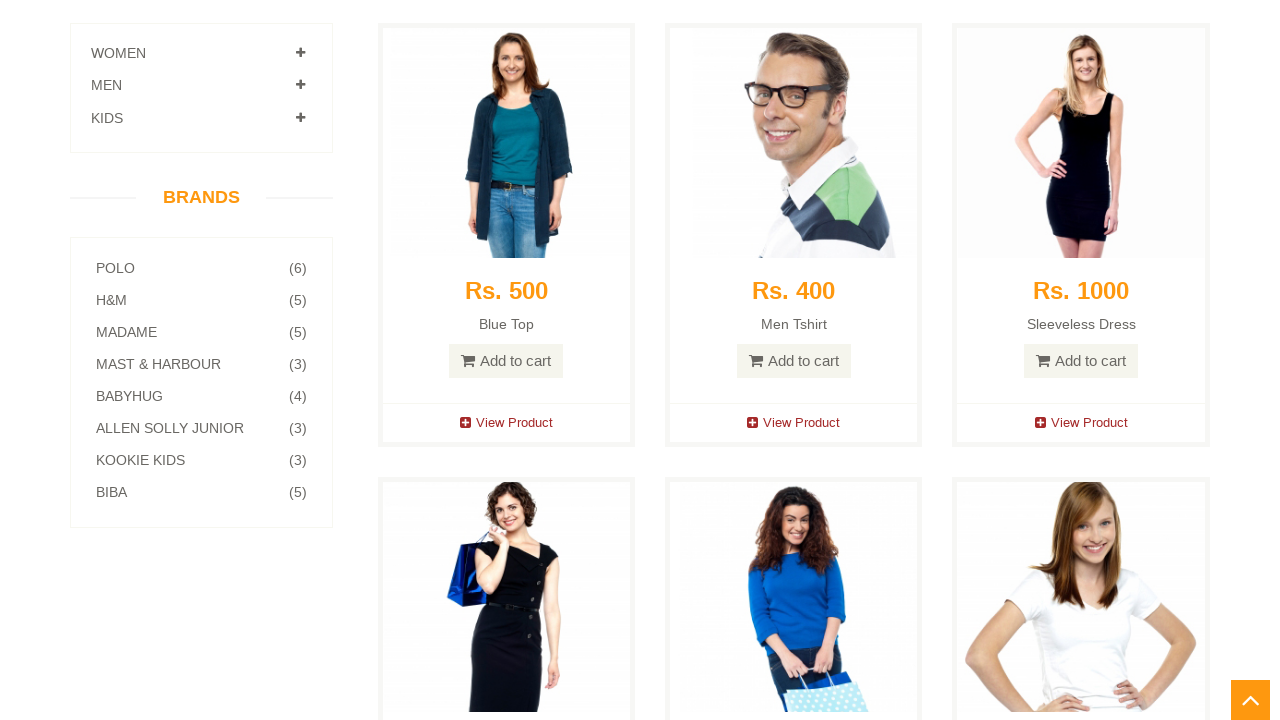

Clicked Cart link to navigate to cart page at (700, 40) on a:has-text('Cart')
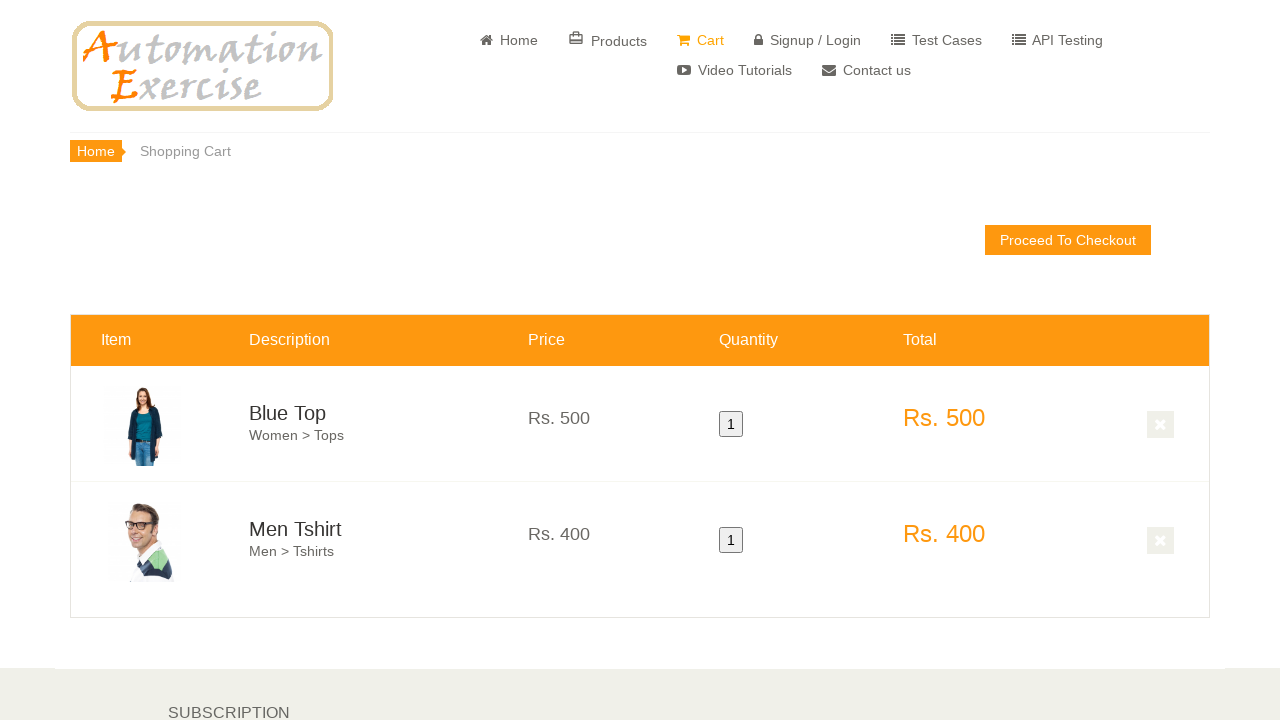

Cart page loaded and cart info displayed
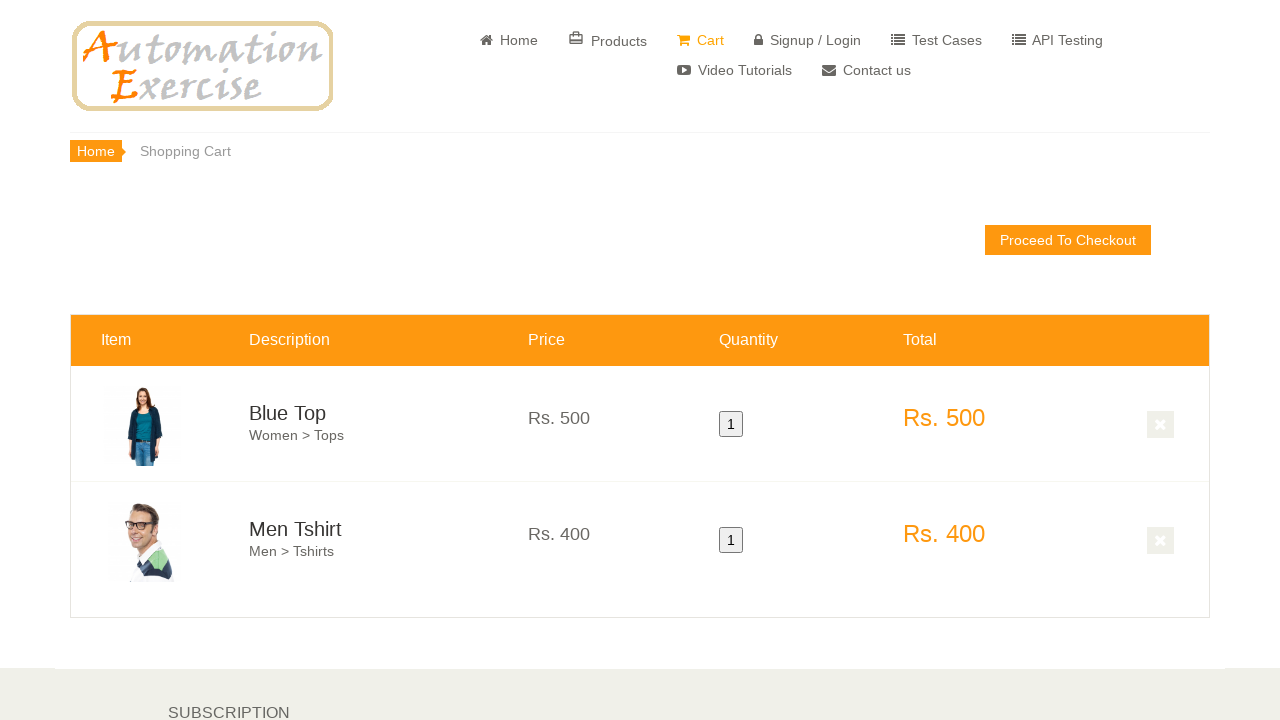

Clicked delete button to remove first item from cart at (1161, 425) on .cart_quantity_delete >> nth=0
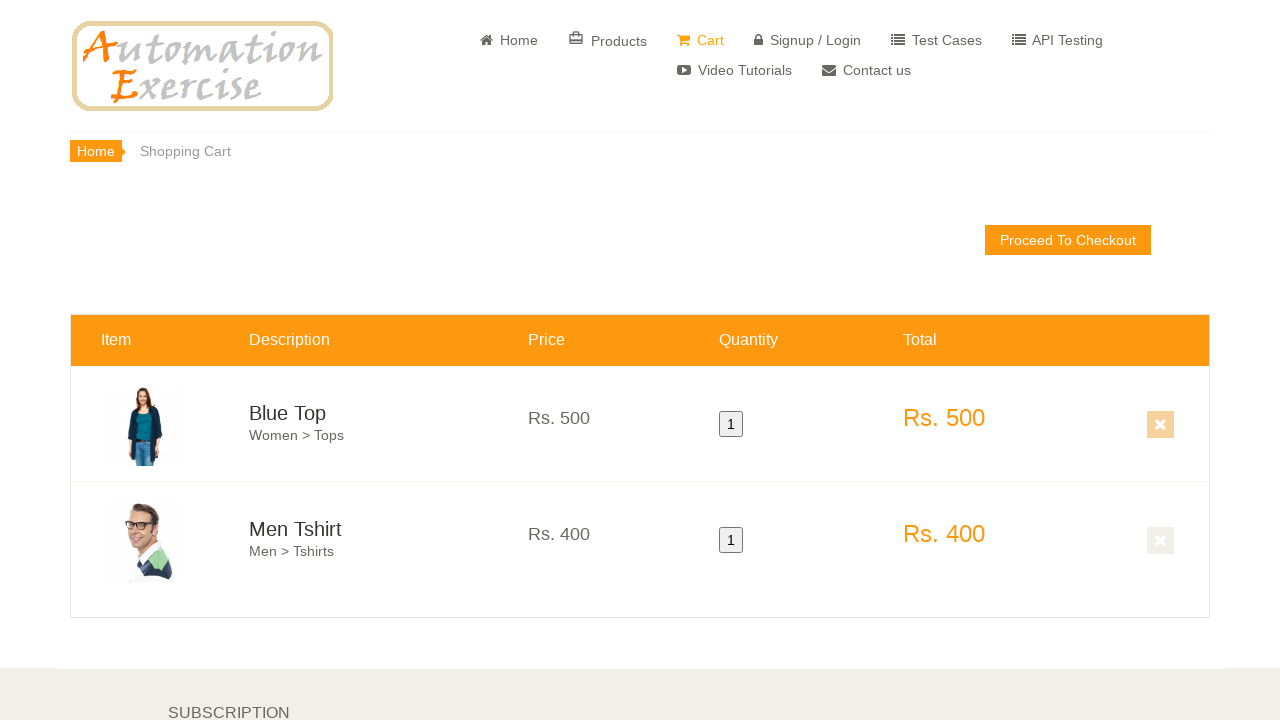

Waited for item removal to complete
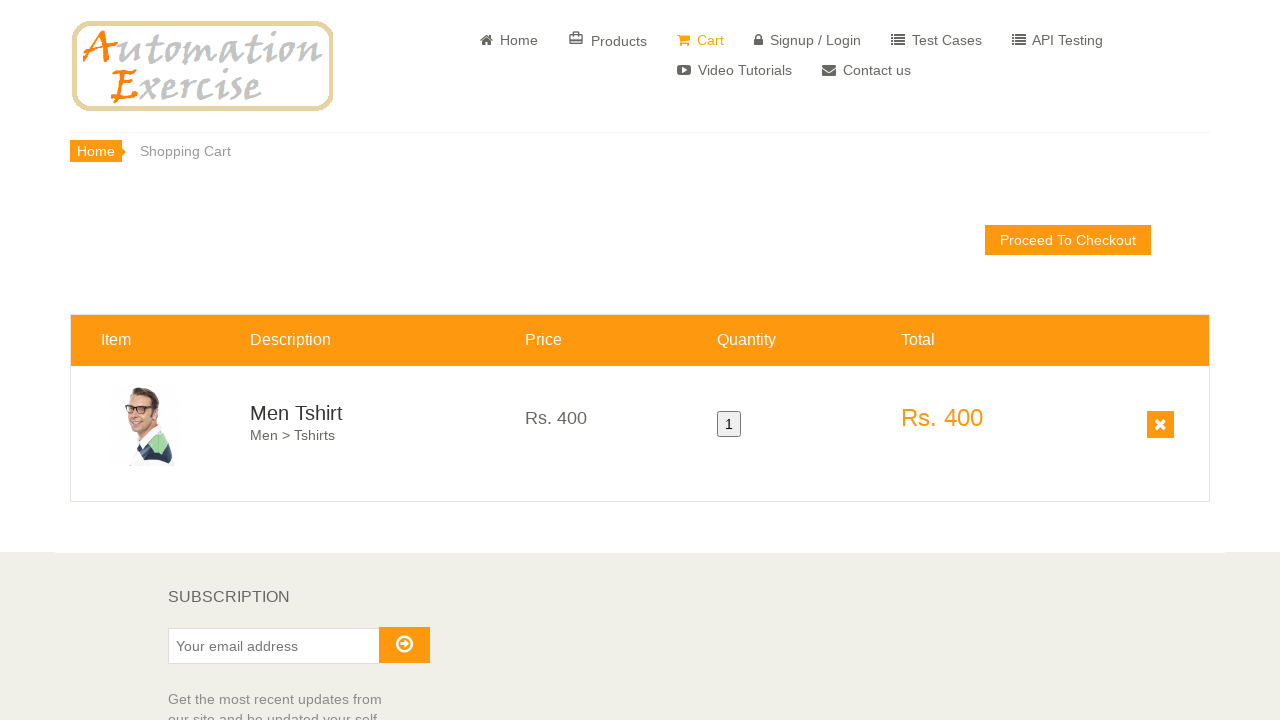

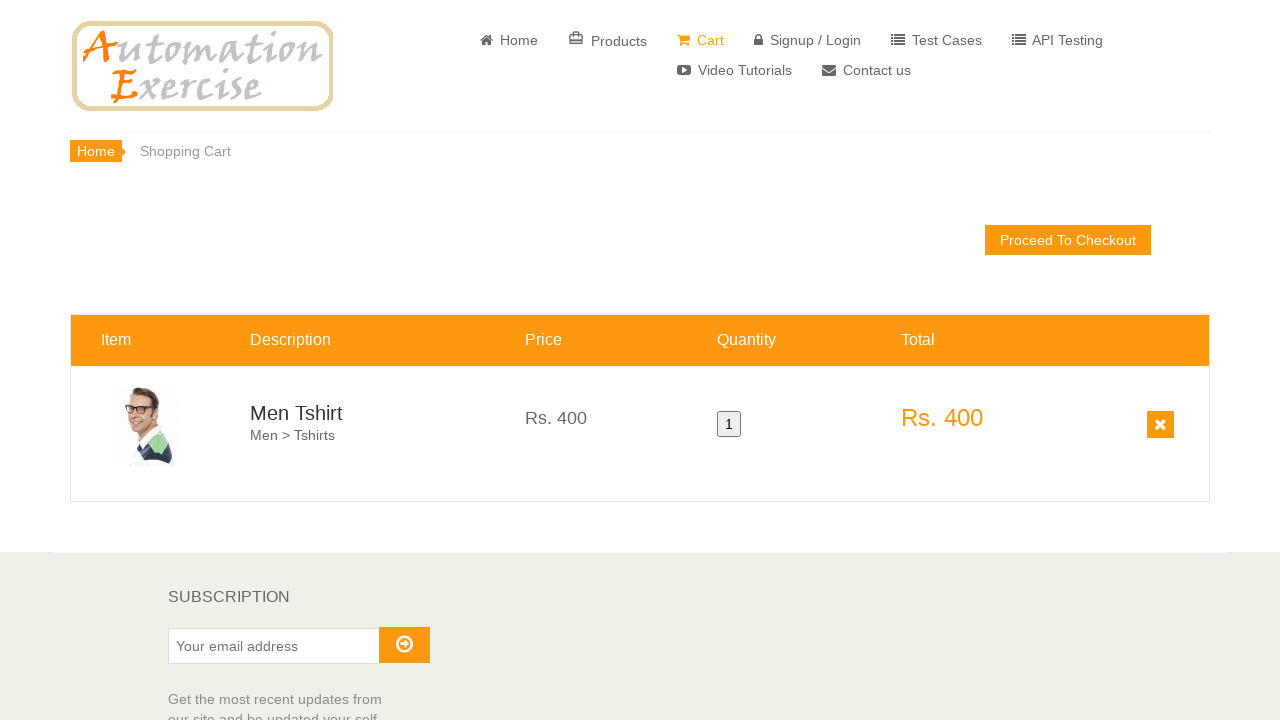